Tests drag and drop functionality by dragging an element to a target position using coordinates

Starting URL: https://jqueryui.com/droppable/

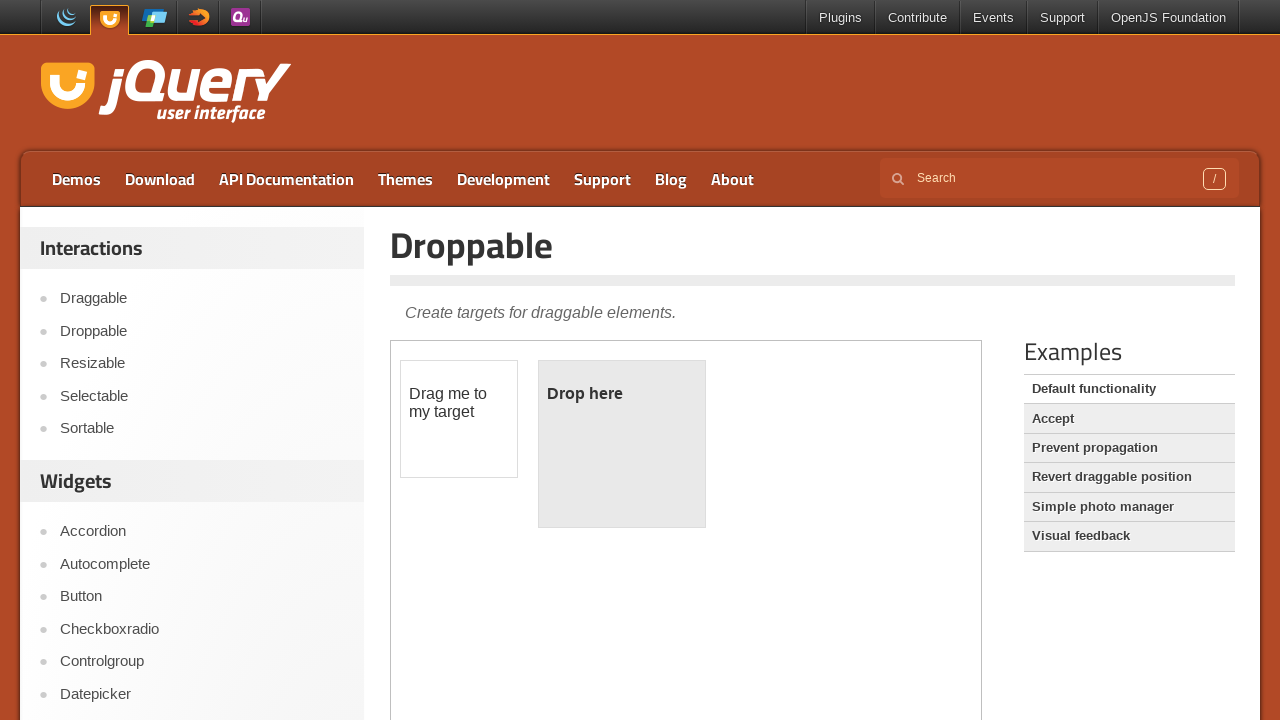

Located and switched to iframe containing drag and drop demo
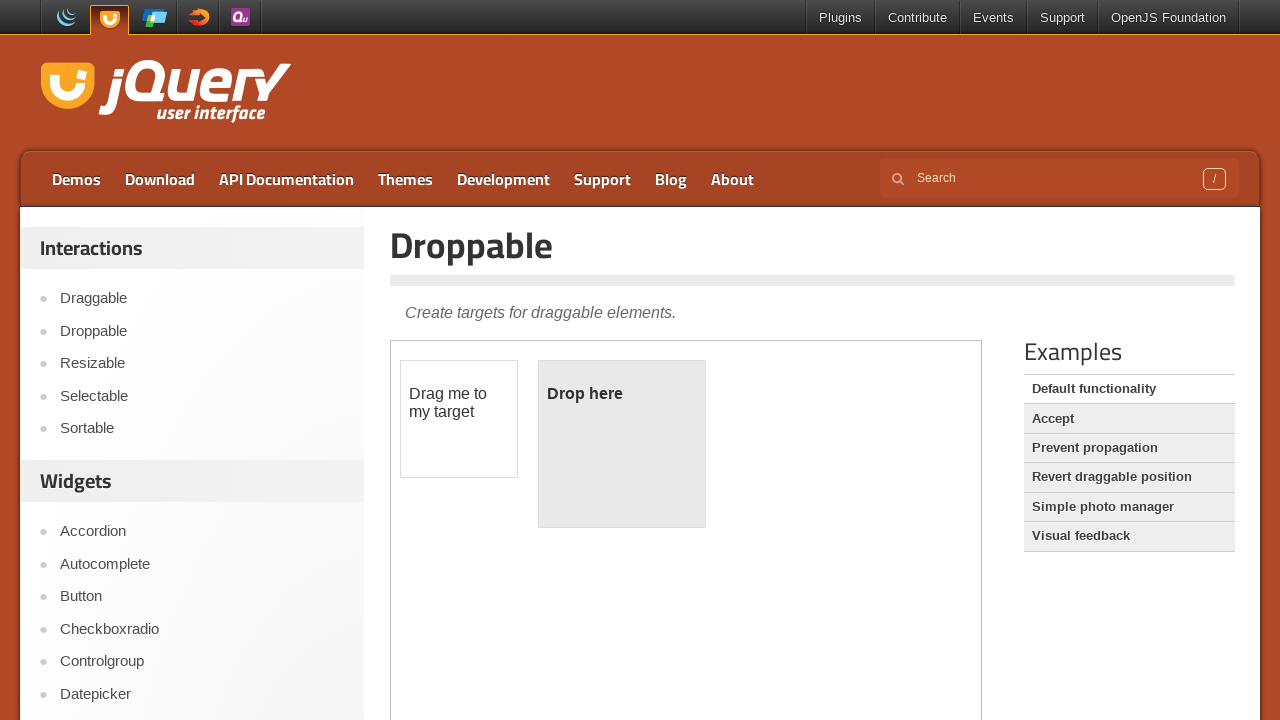

Located draggable element with id 'draggable'
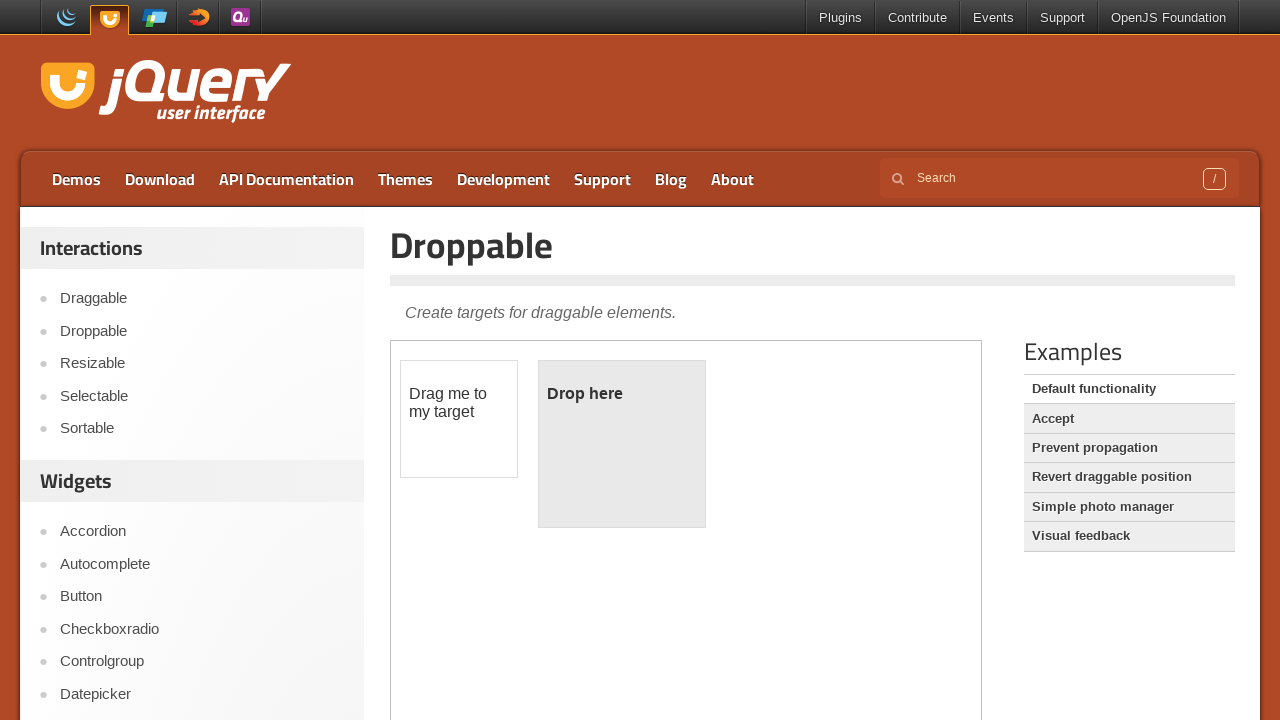

Located droppable target element with id 'droppable'
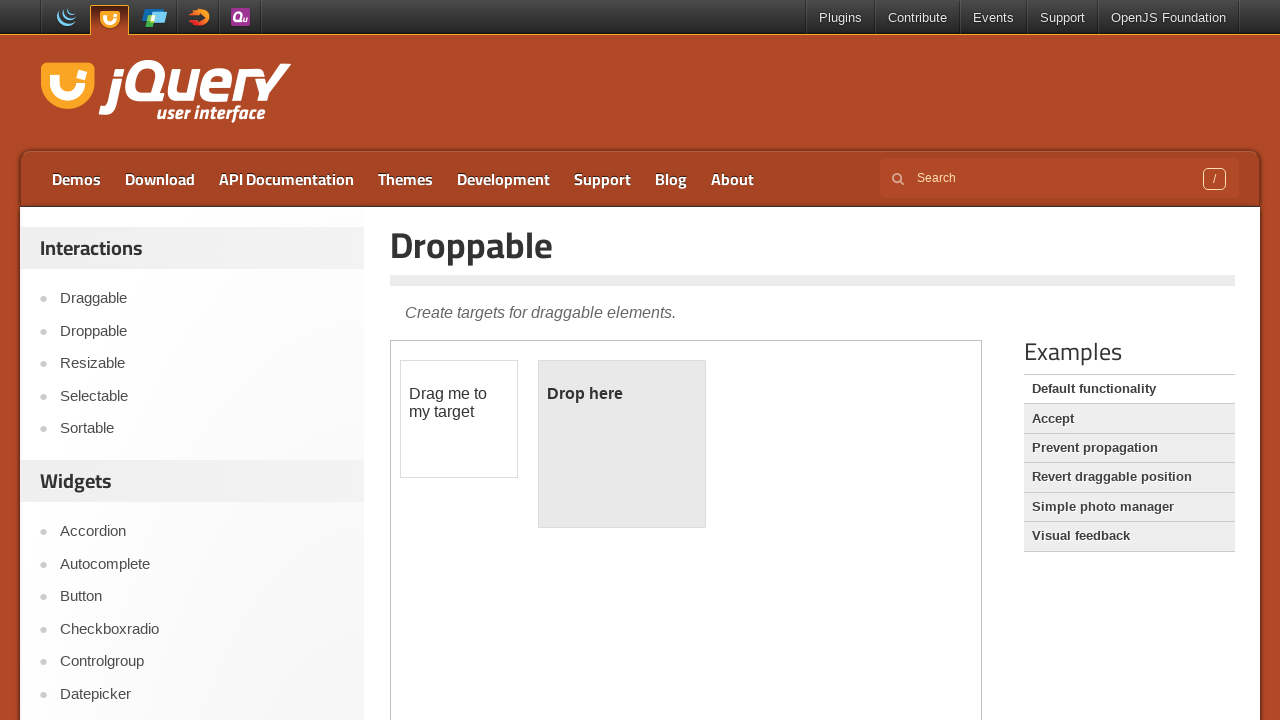

Retrieved bounding box coordinates of droppable element
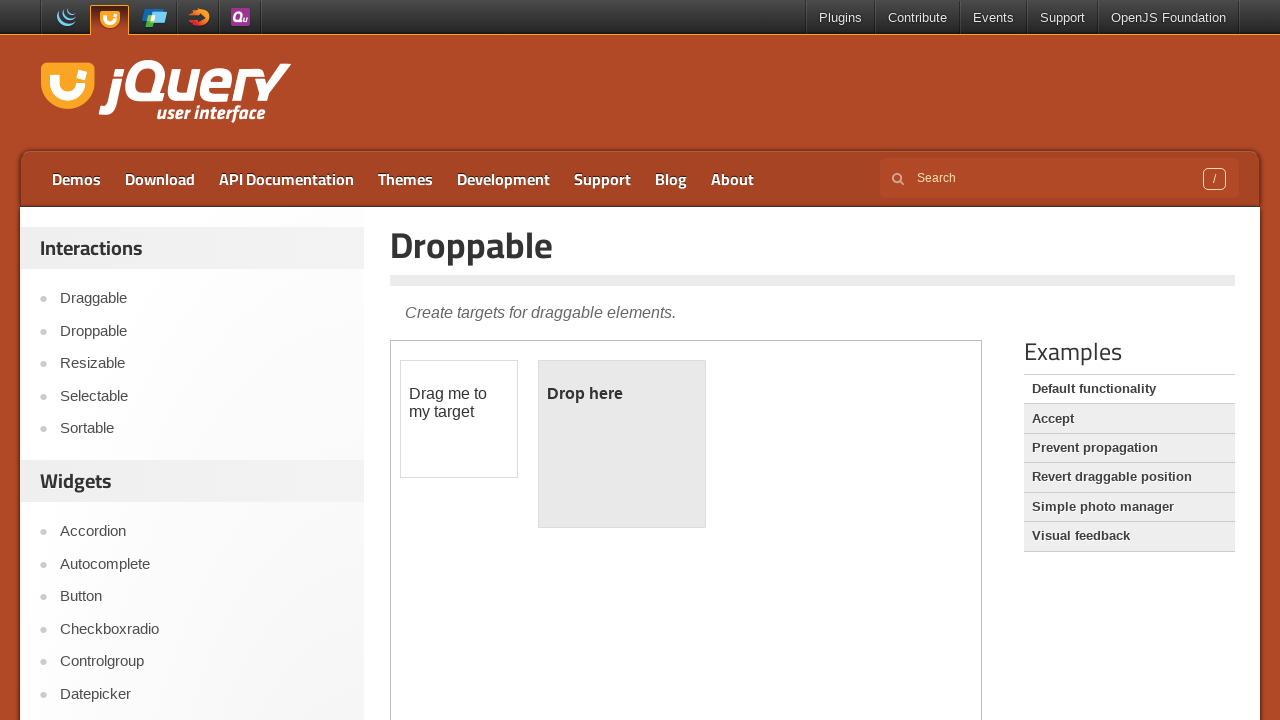

Completed drag and drop of draggable element to droppable target at (622, 444)
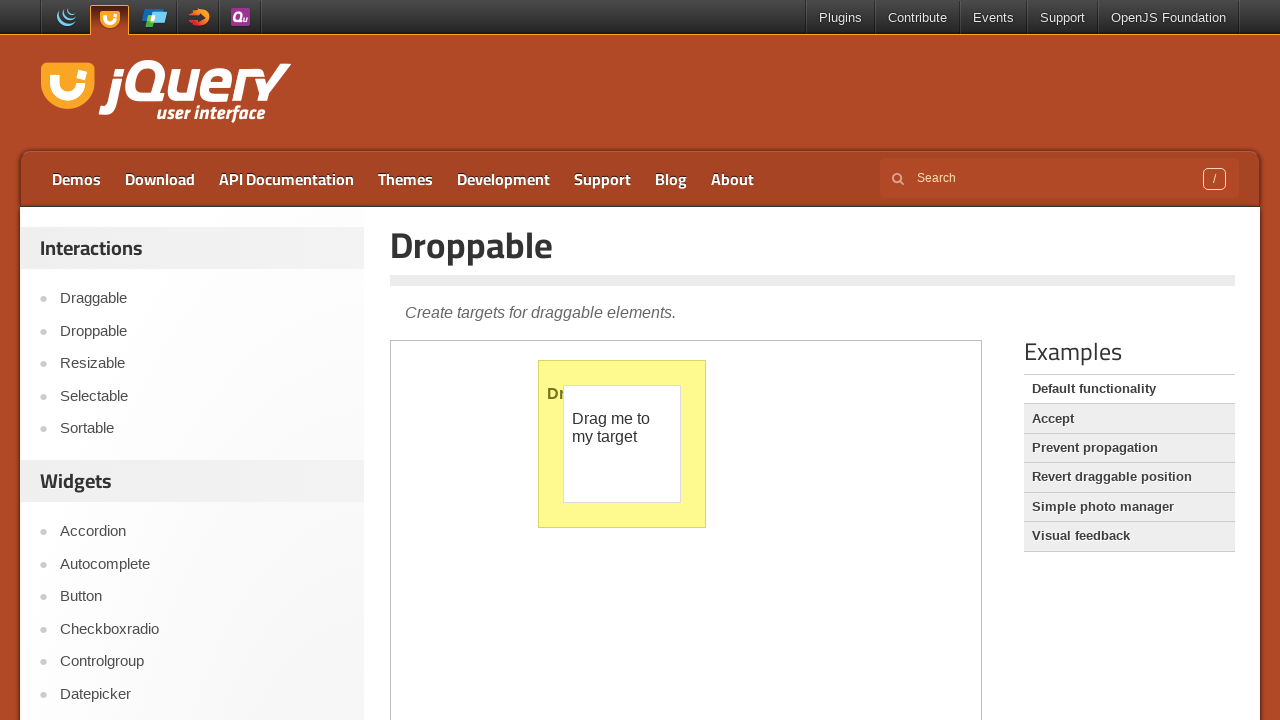

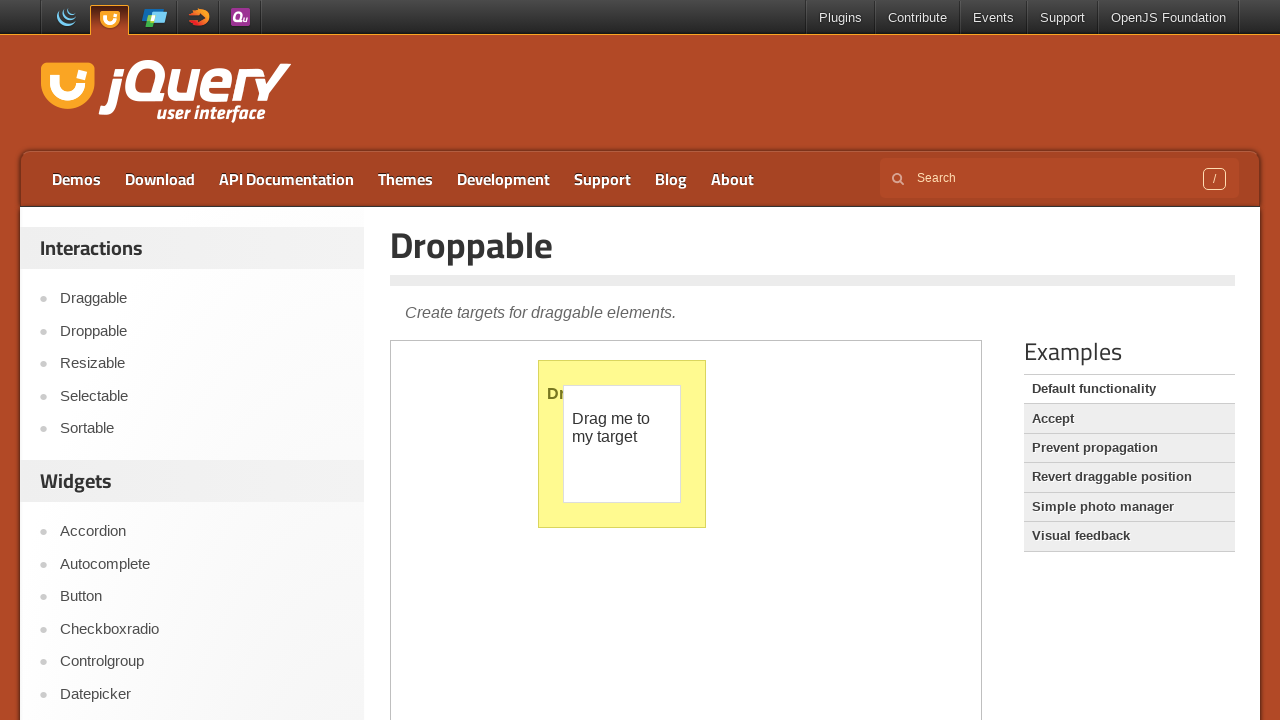